Tests working with multiple browser windows using a more robust approach by storing the initial window handle, clicking a link to open a new window, then iterating through window handles to find the new one, and verifying page titles in both windows.

Starting URL: https://the-internet.herokuapp.com/windows

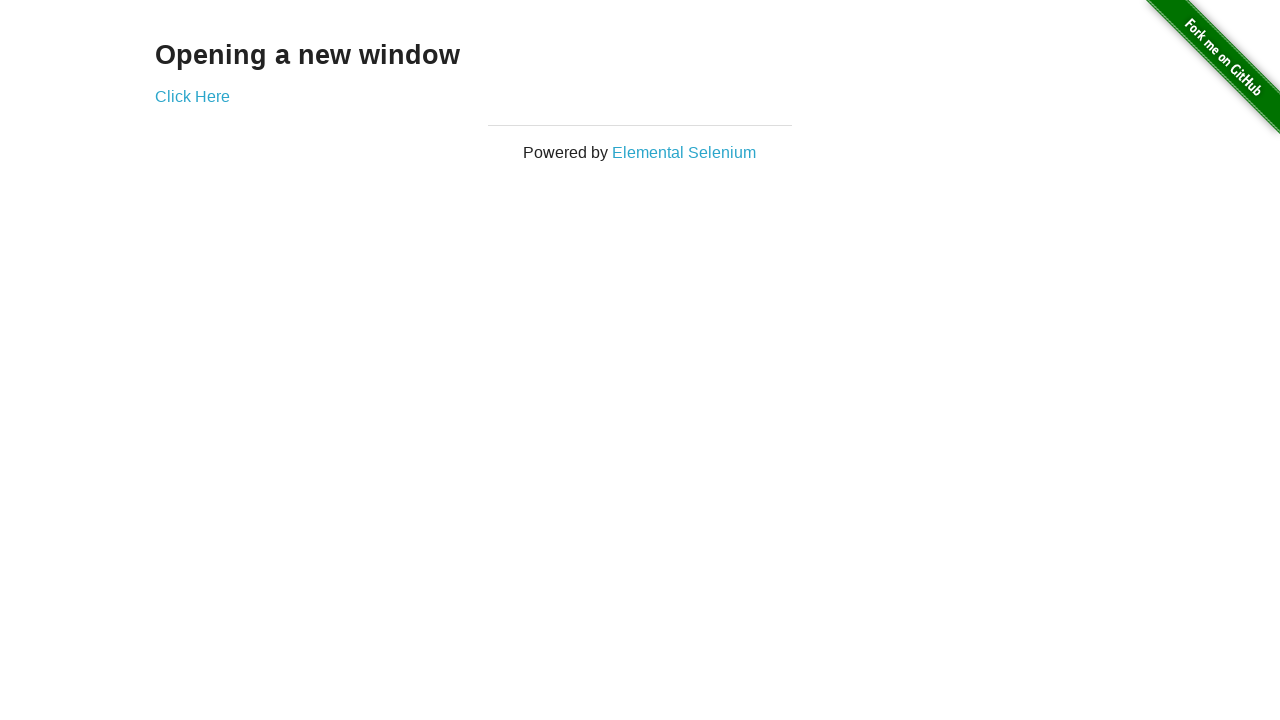

Stored reference to original page
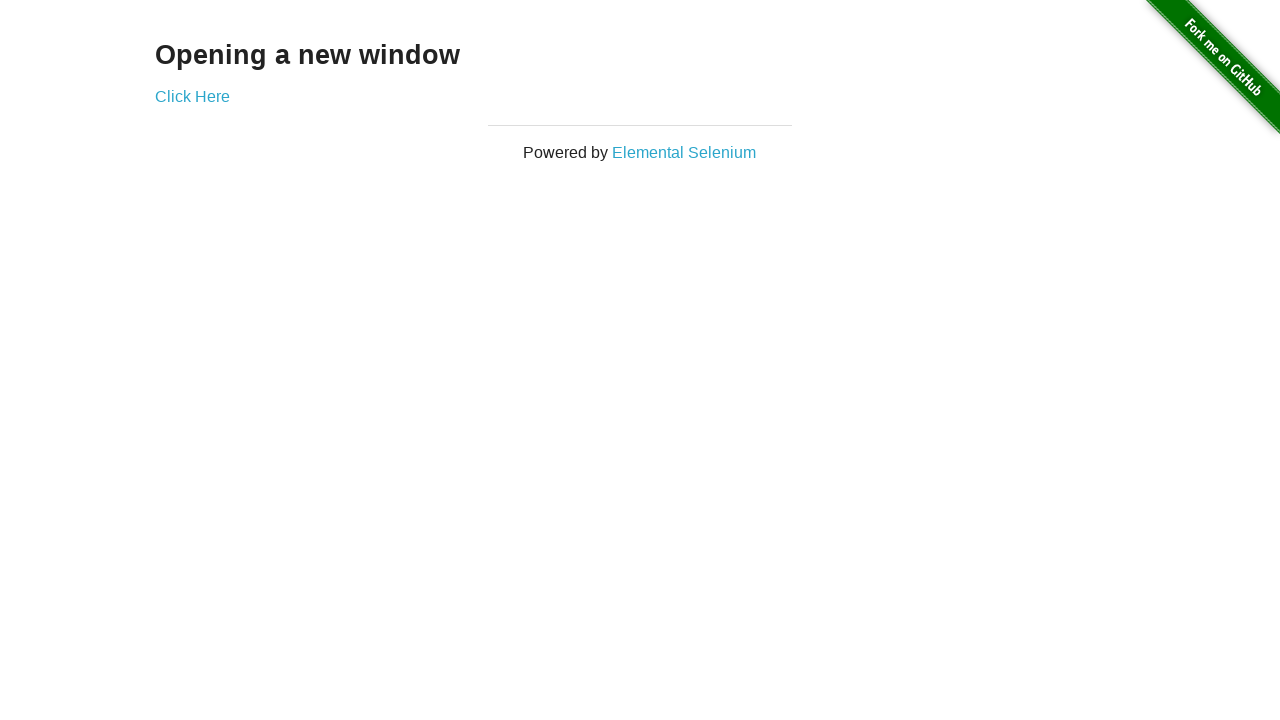

Clicked link to open new window at (192, 96) on .example a
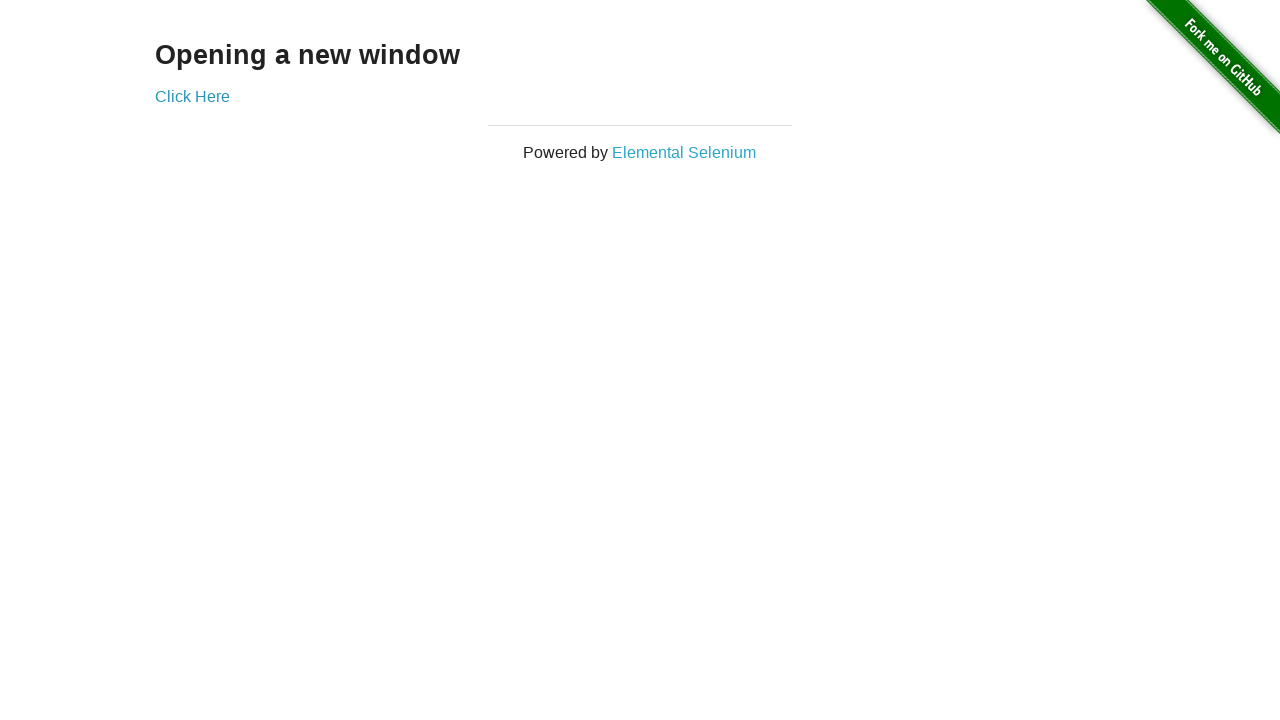

New page window opened and captured
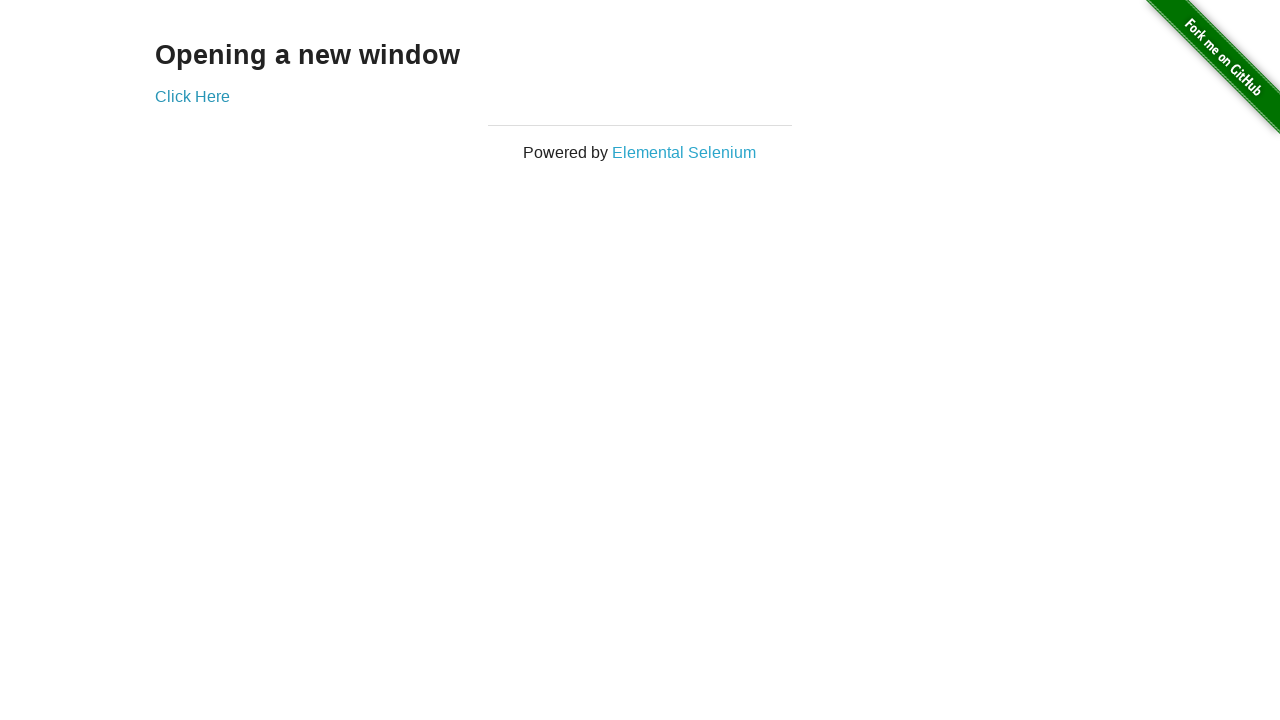

New page finished loading
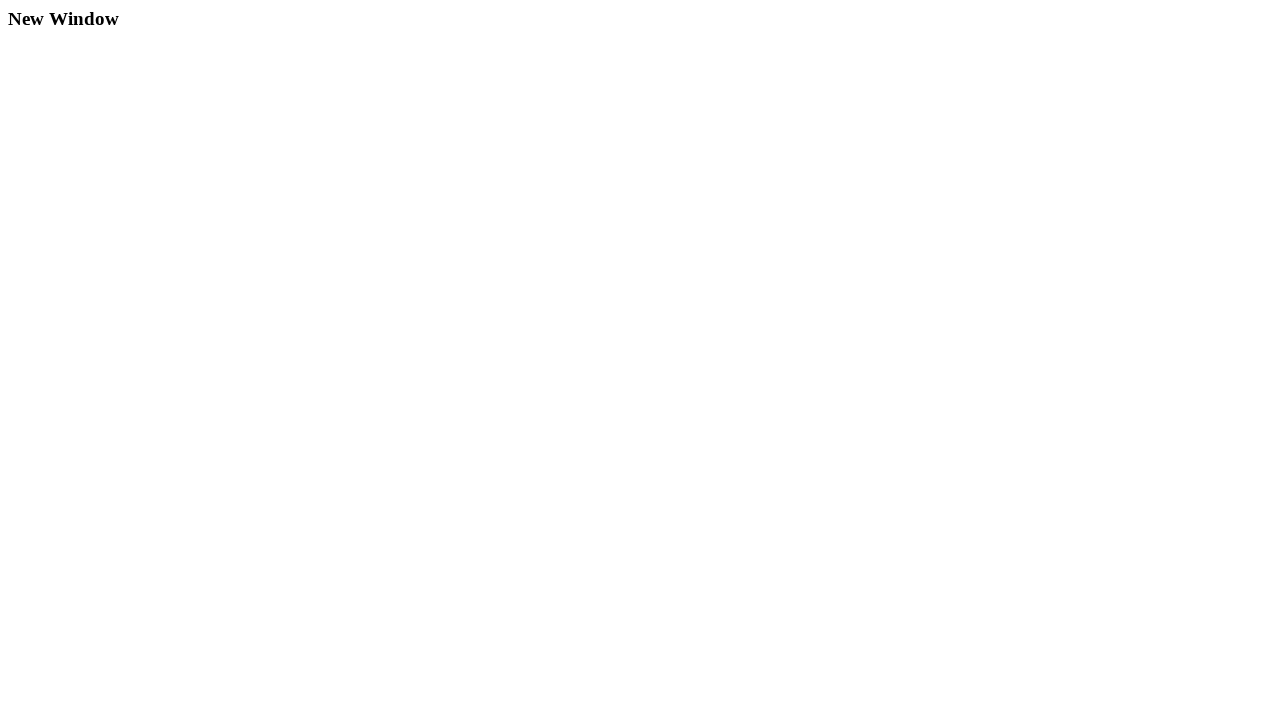

Verified original page title is 'The Internet'
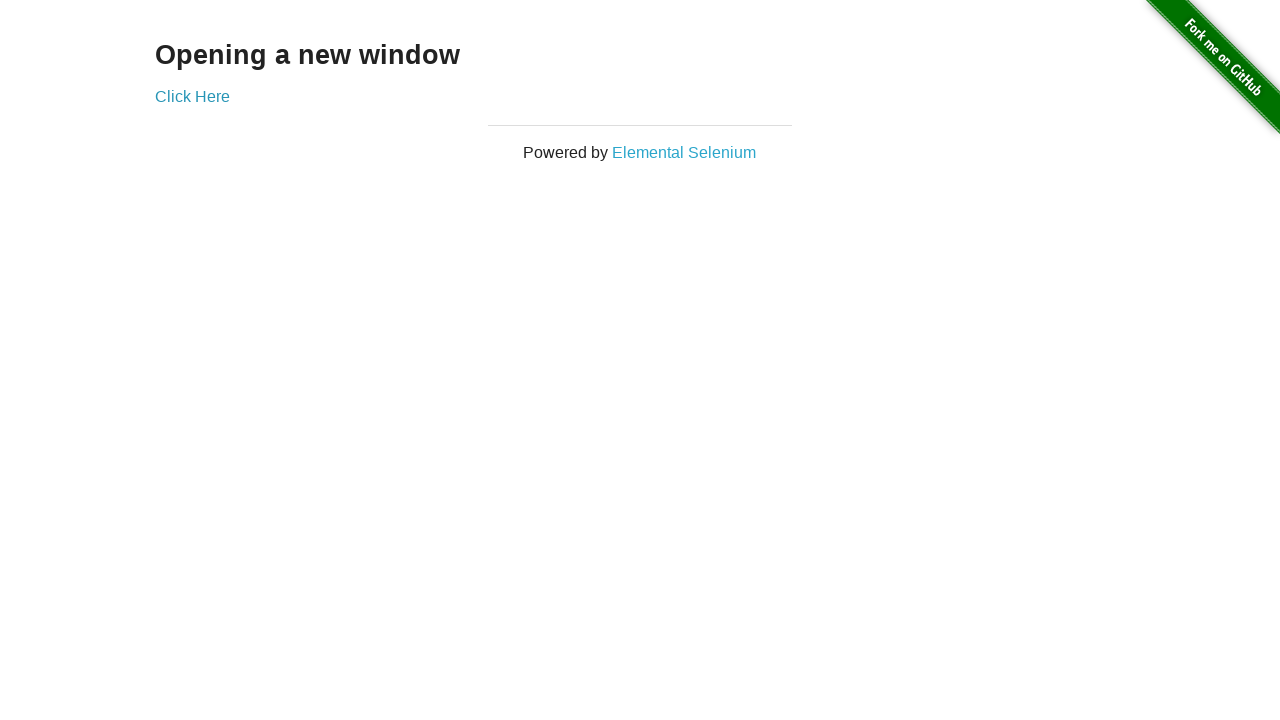

Waited for new page document title to be populated
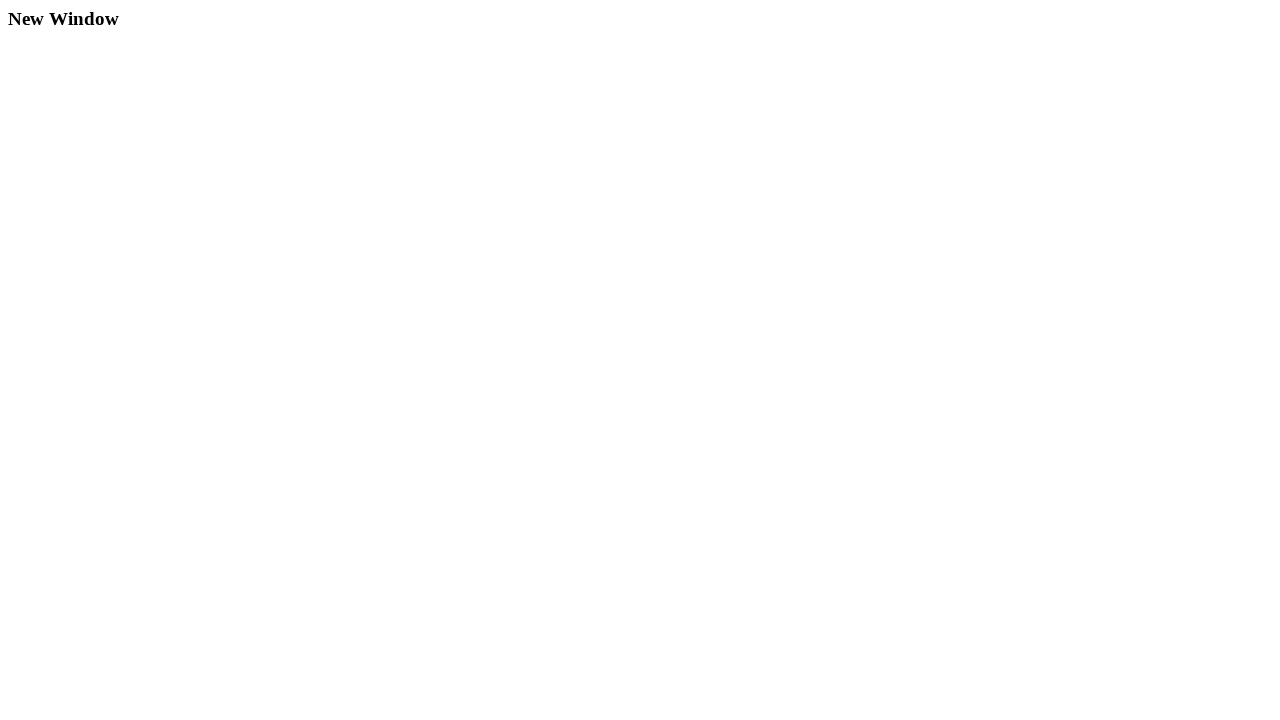

Verified new page title is 'New Window'
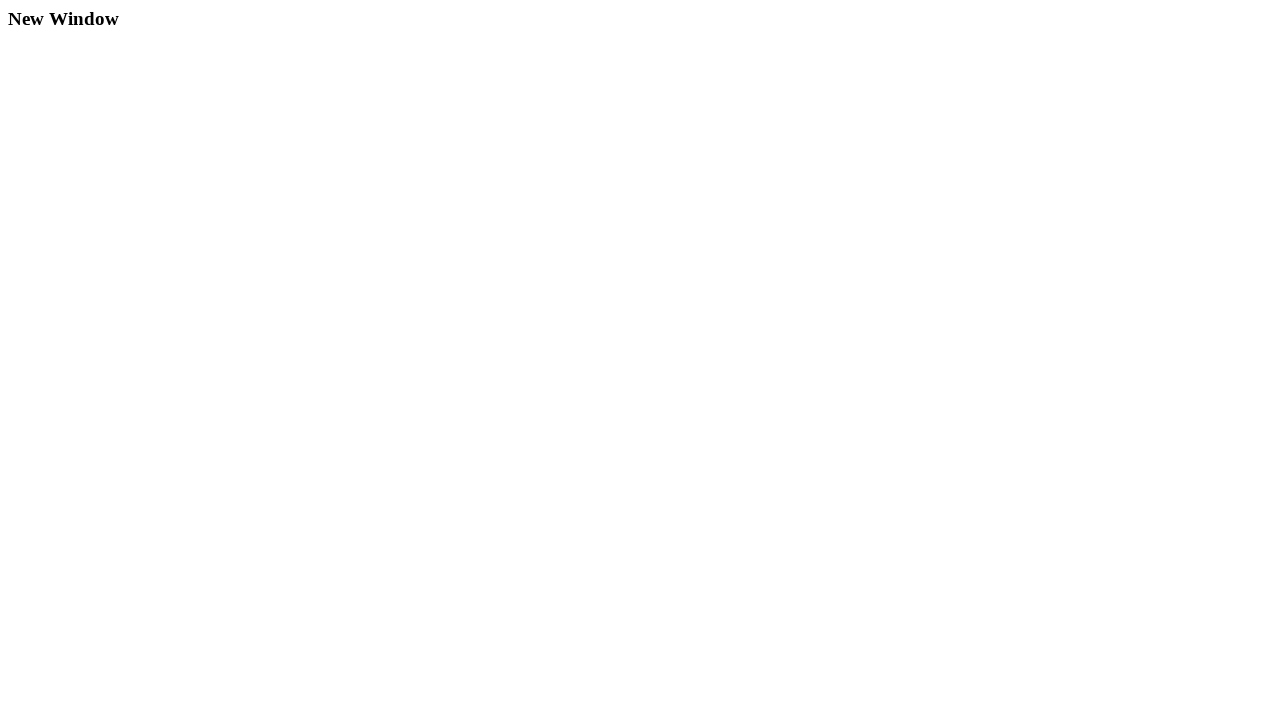

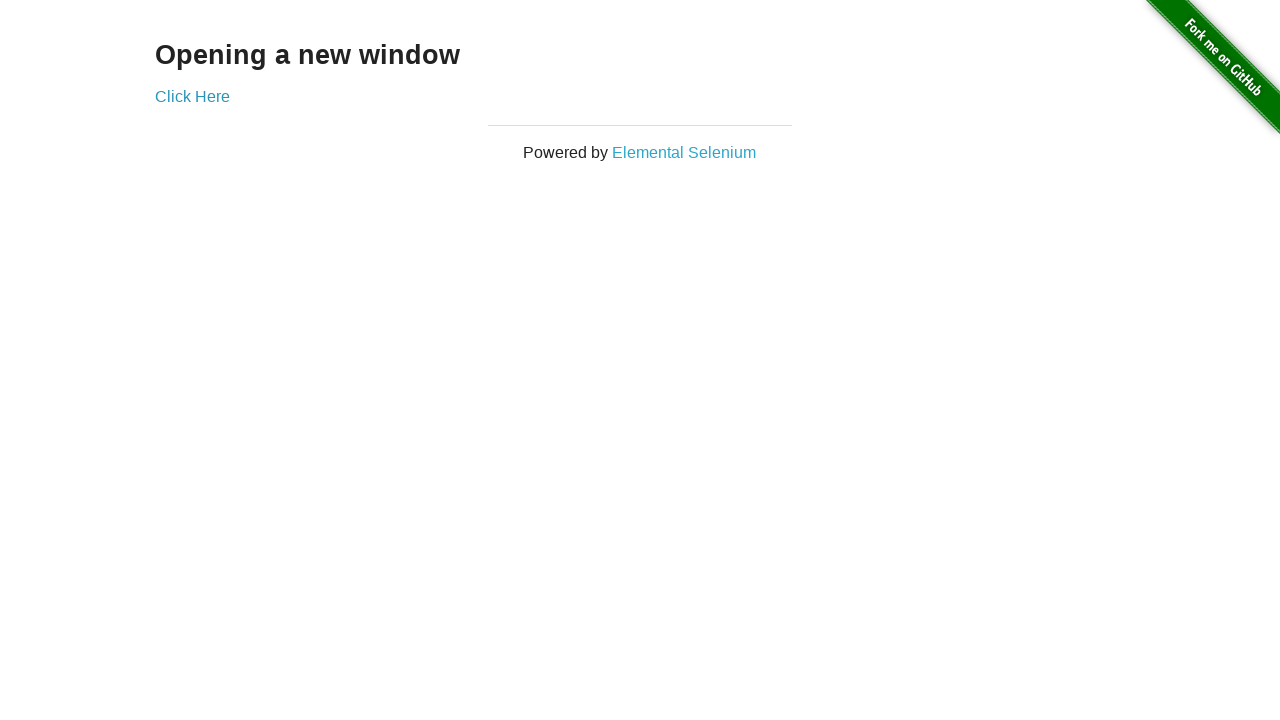